Tests that entered text is trimmed when editing a todo item

Starting URL: https://demo.playwright.dev/todomvc

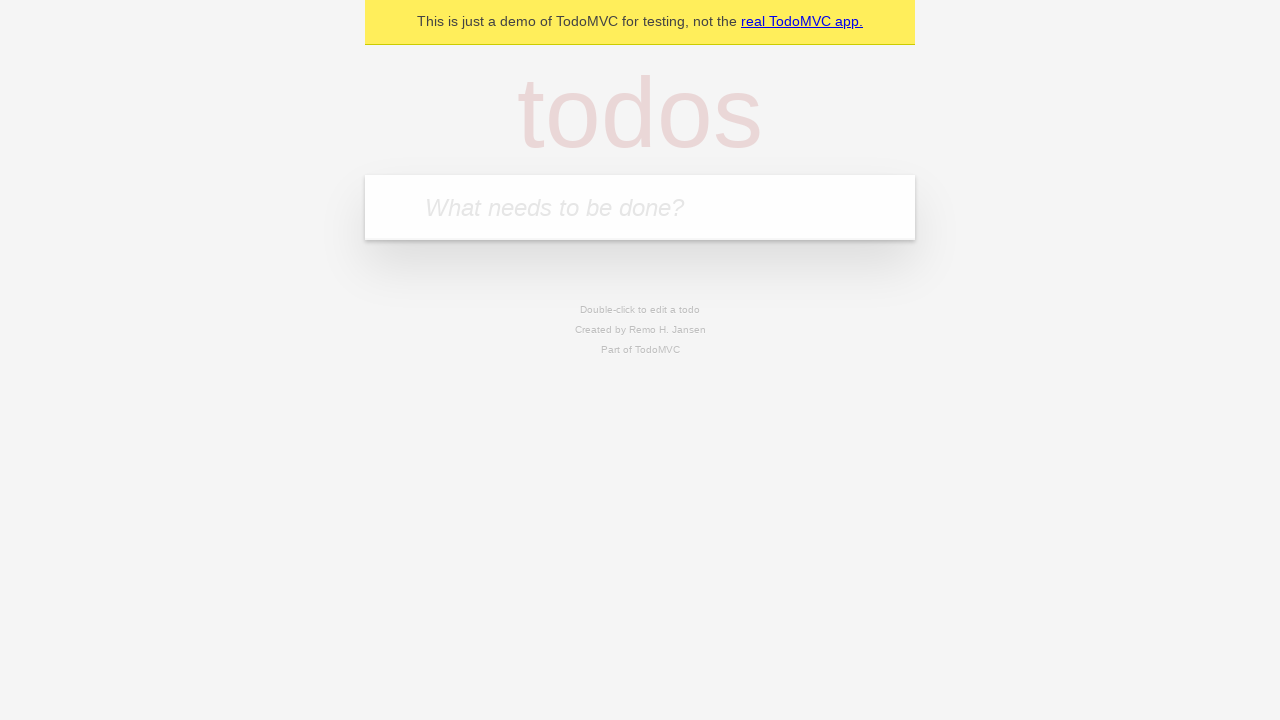

Filled input field with 'buy some cheese' on internal:attr=[placeholder="What needs to be done?"i]
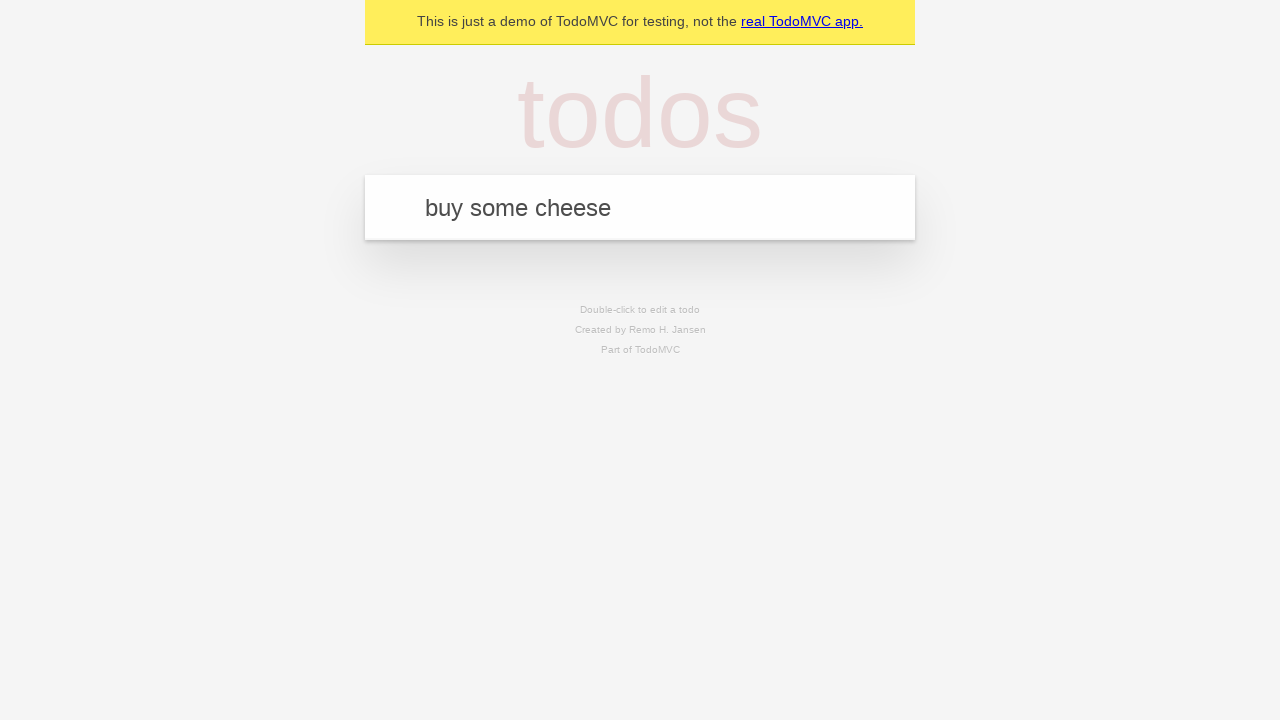

Pressed Enter to create first todo on internal:attr=[placeholder="What needs to be done?"i]
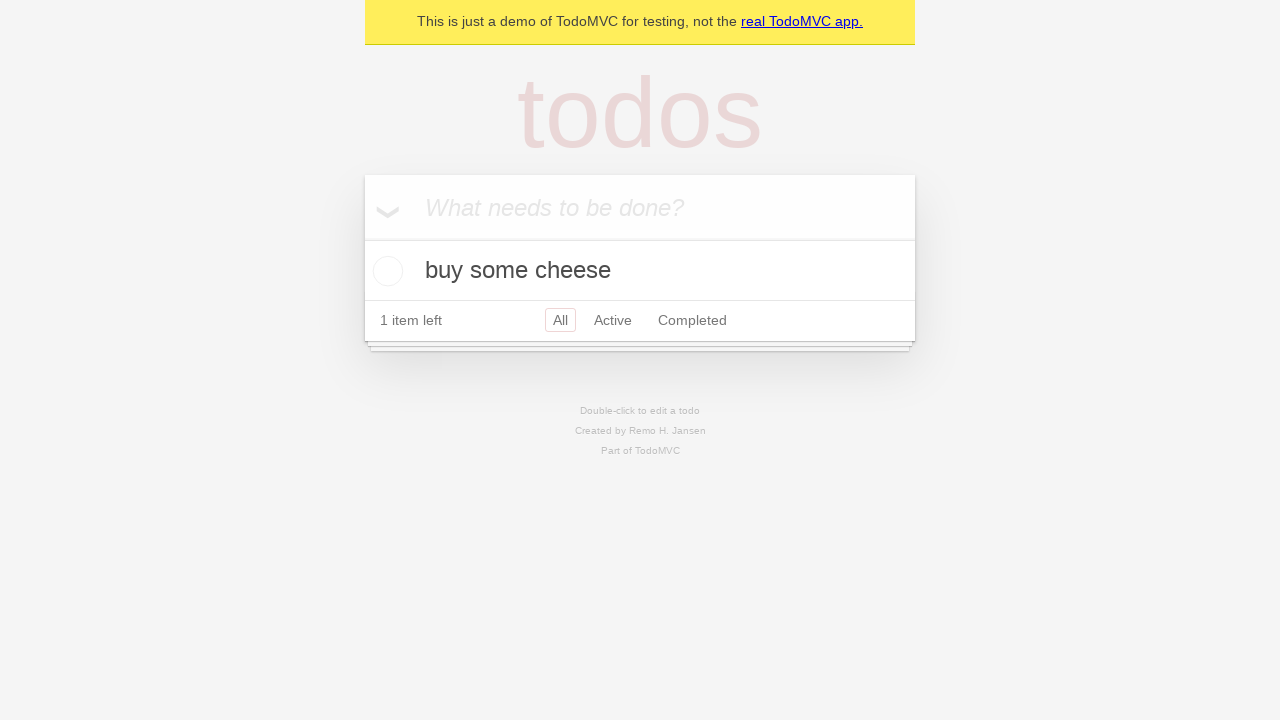

Filled input field with 'feed the cat' on internal:attr=[placeholder="What needs to be done?"i]
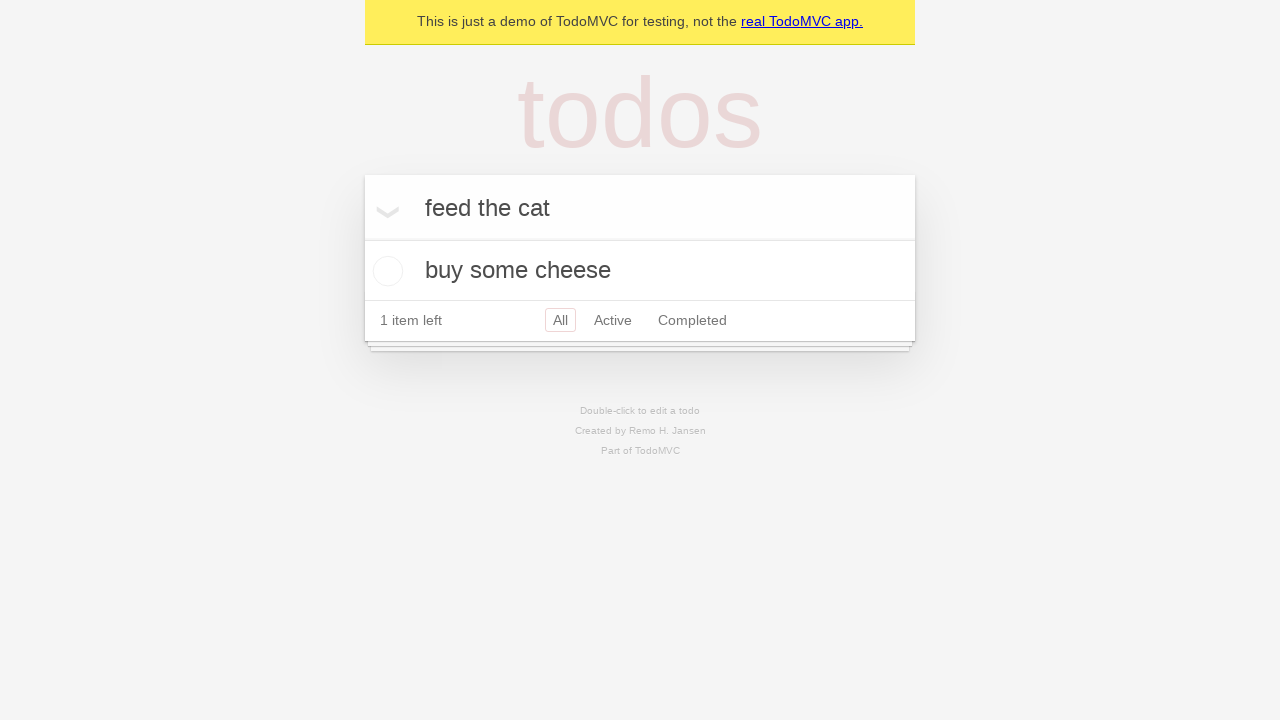

Pressed Enter to create second todo on internal:attr=[placeholder="What needs to be done?"i]
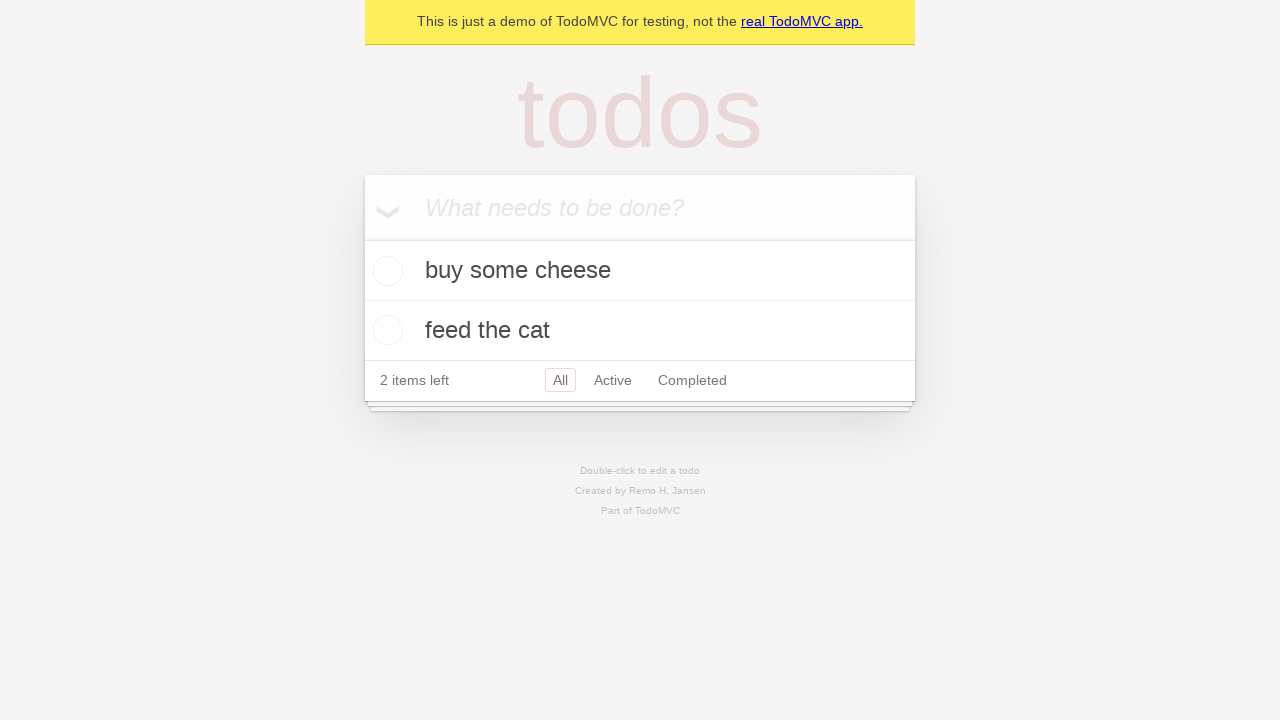

Filled input field with 'book a doctors appointment' on internal:attr=[placeholder="What needs to be done?"i]
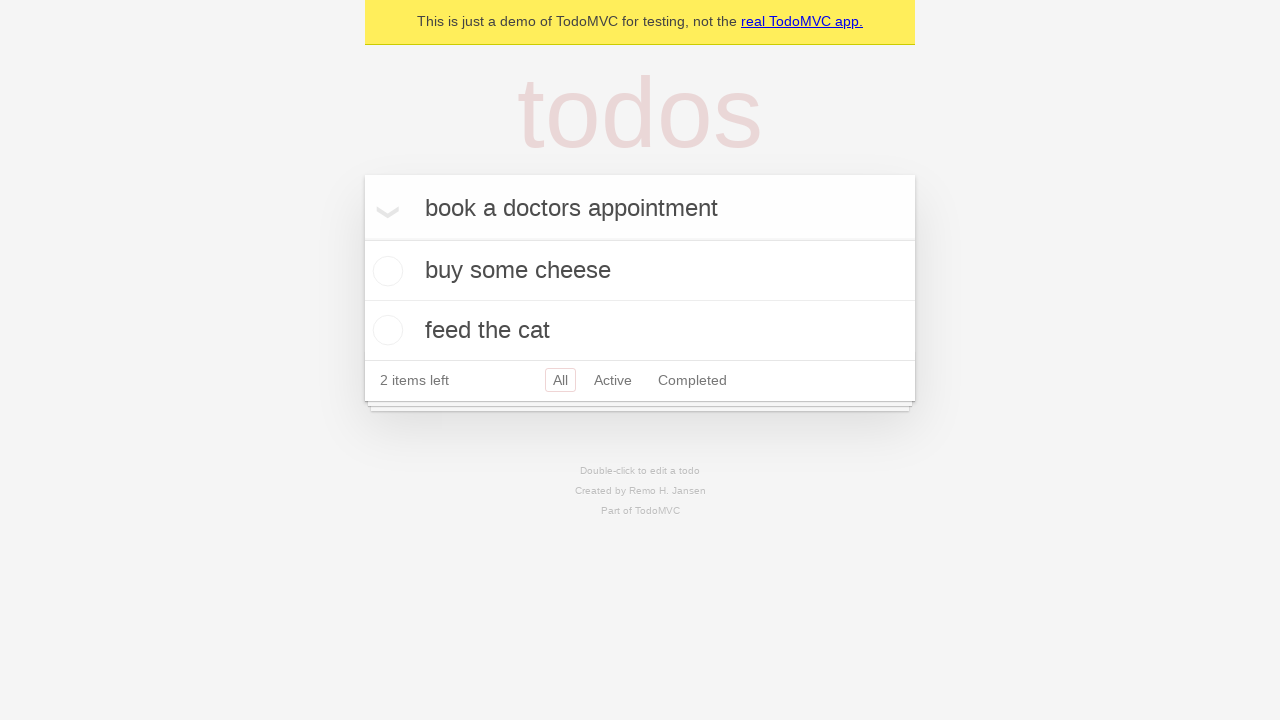

Pressed Enter to create third todo on internal:attr=[placeholder="What needs to be done?"i]
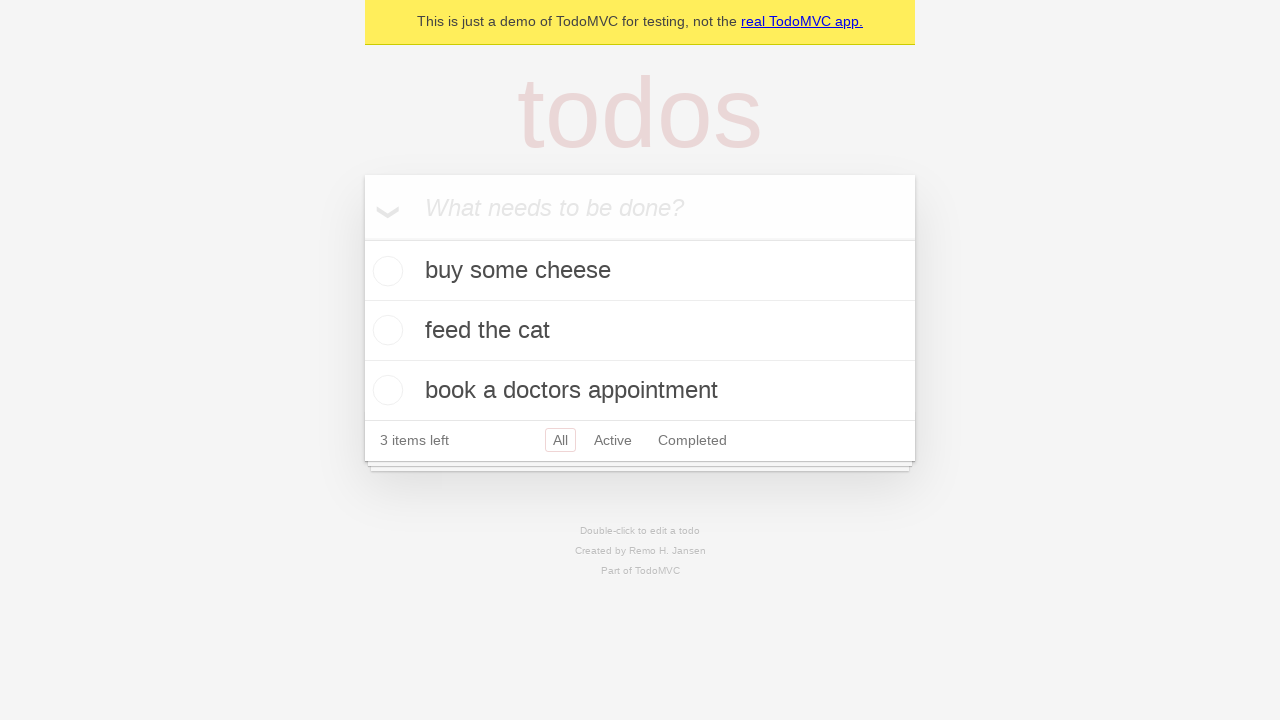

Double-clicked second todo item to enter edit mode at (640, 331) on internal:testid=[data-testid="todo-item"s] >> nth=1
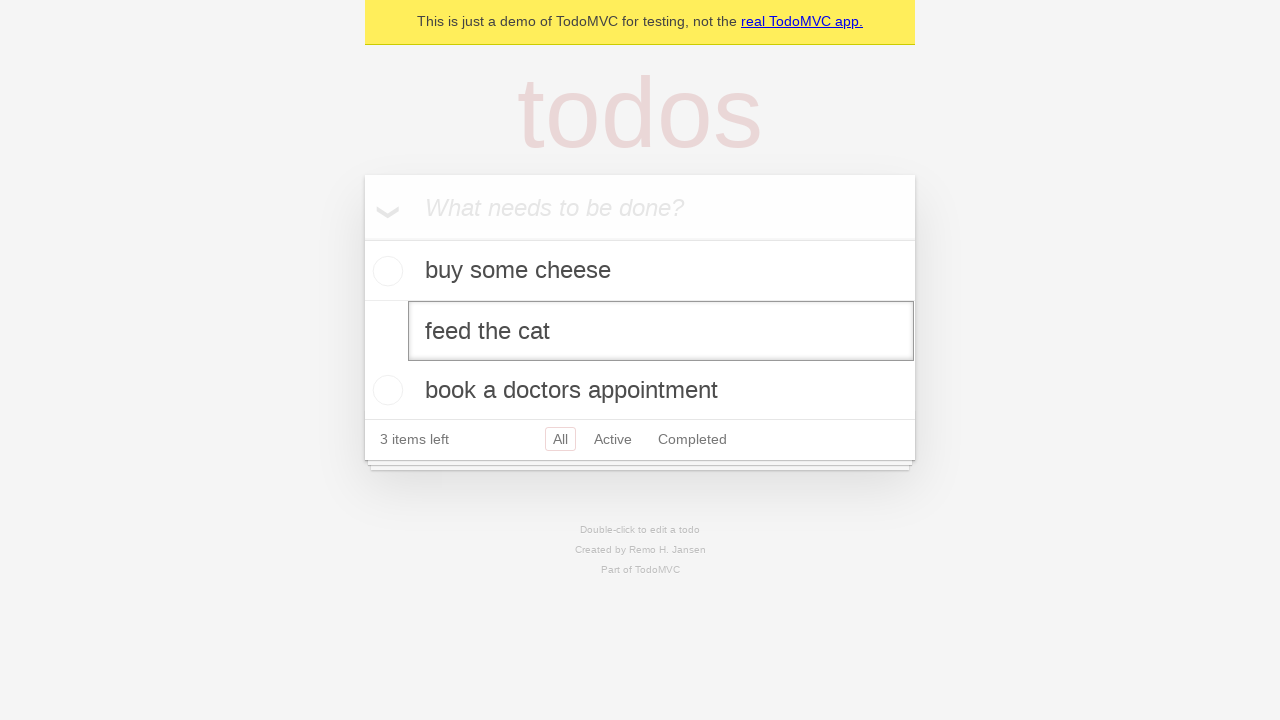

Filled edit textbox with '    buy some sausages    ' (text with leading and trailing spaces) on internal:testid=[data-testid="todo-item"s] >> nth=1 >> internal:role=textbox[nam
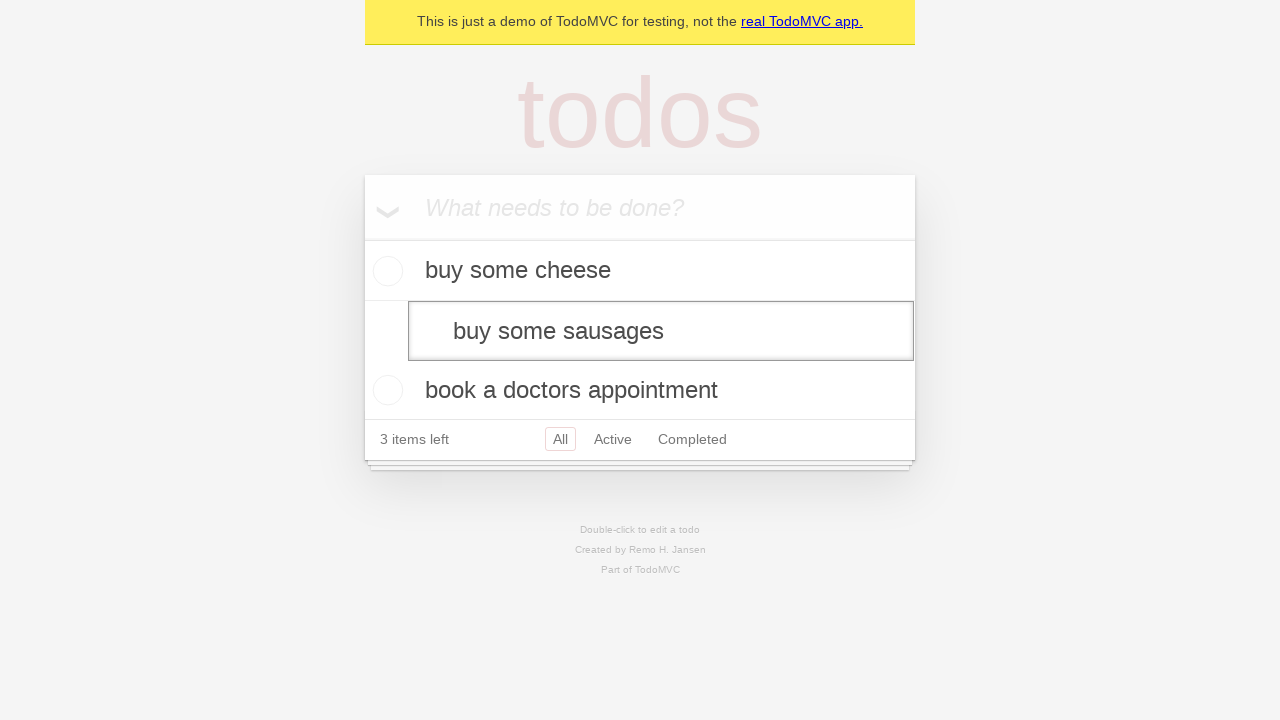

Pressed Enter to save edited todo, verifying text is trimmed on internal:testid=[data-testid="todo-item"s] >> nth=1 >> internal:role=textbox[nam
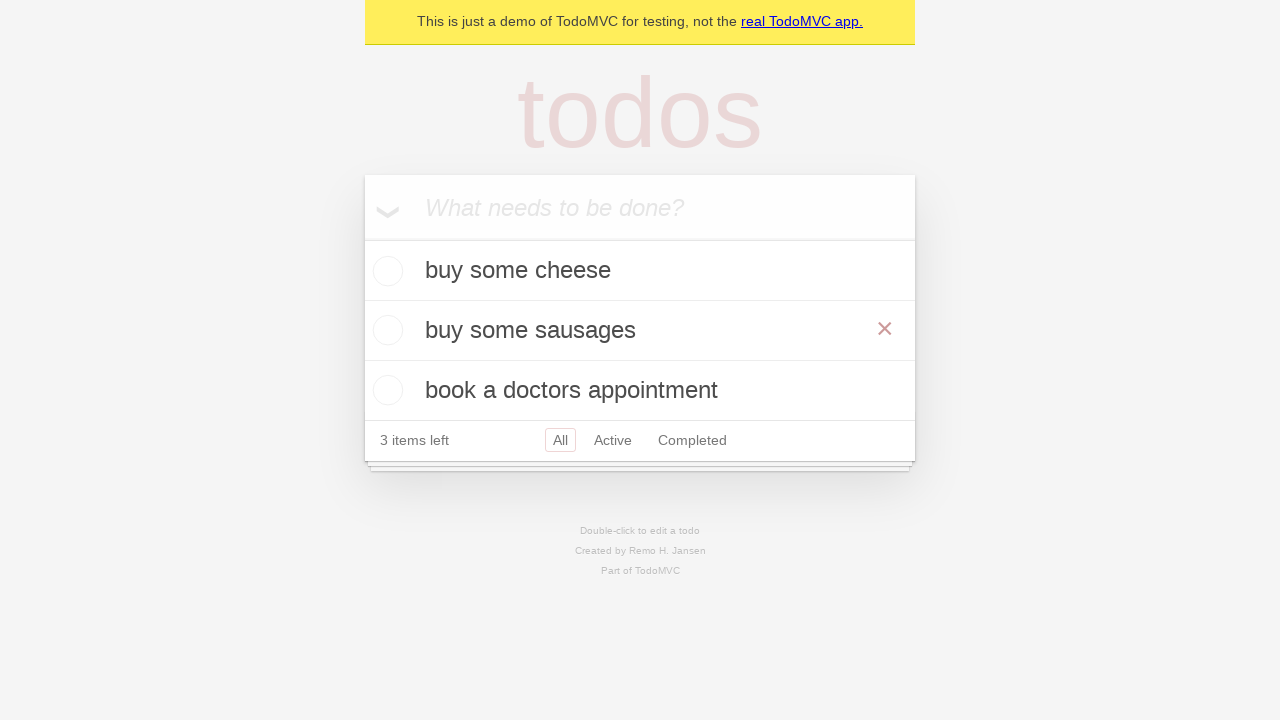

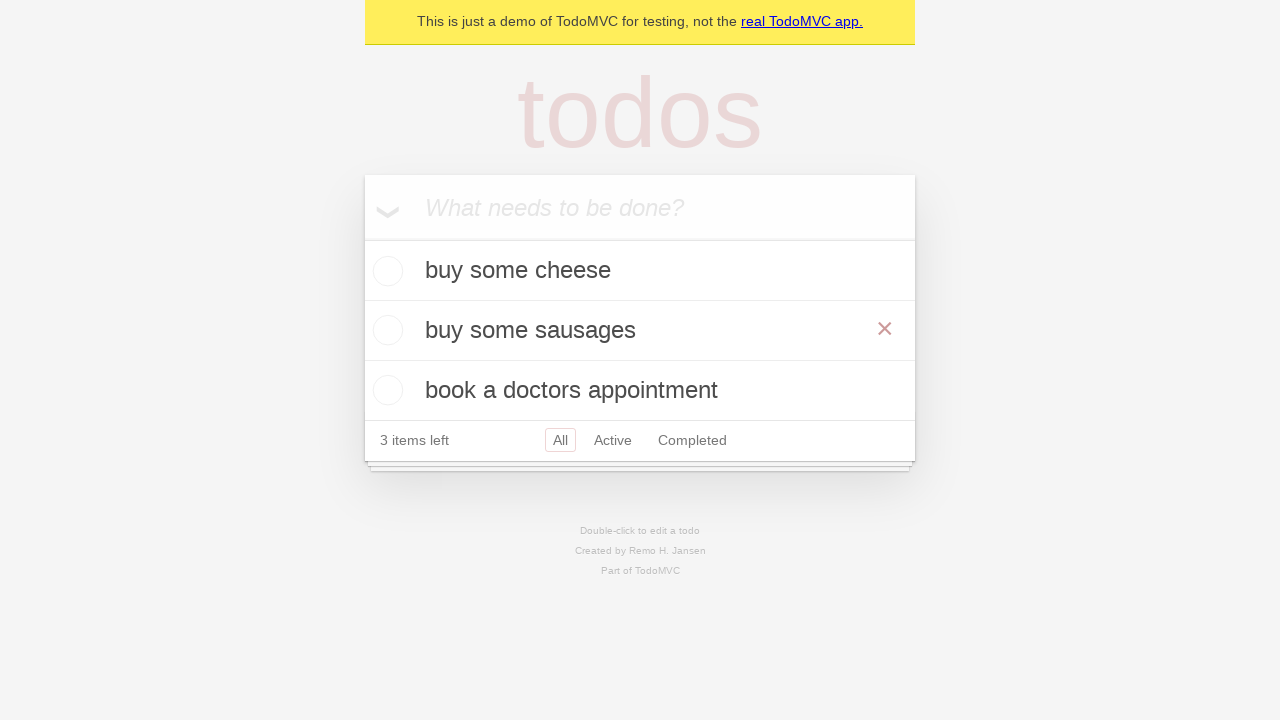